Tests mobile responsive navigation by loading the website in a mobile viewport size (375x667) and verifying the page loads successfully.

Starting URL: https://www.example.com

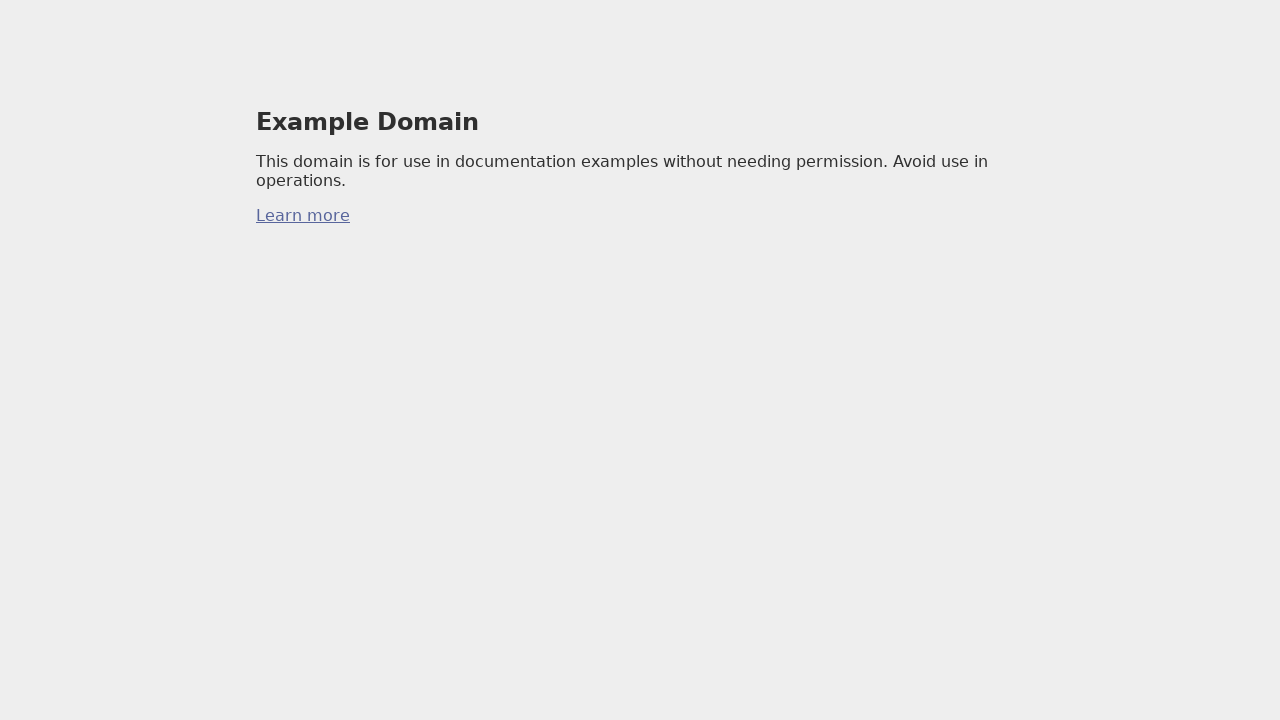

Set viewport to mobile size (375x667)
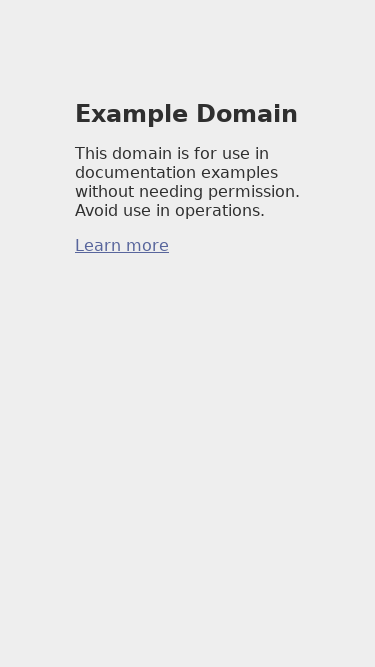

Page loaded successfully on mobile viewport
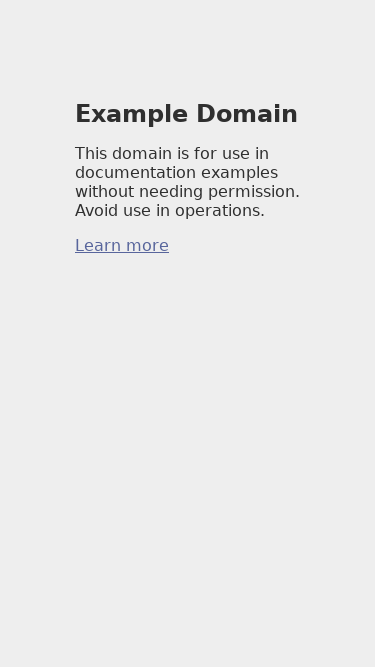

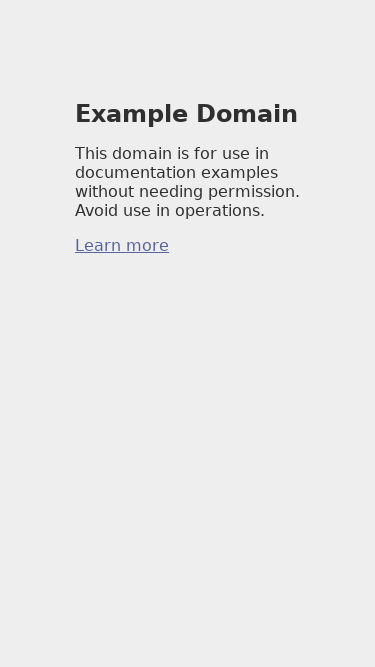